Tests browser window handling by opening a new tab, switching between parent and child windows, and verifying content in the new tab

Starting URL: https://demoqa.com/browser-windows

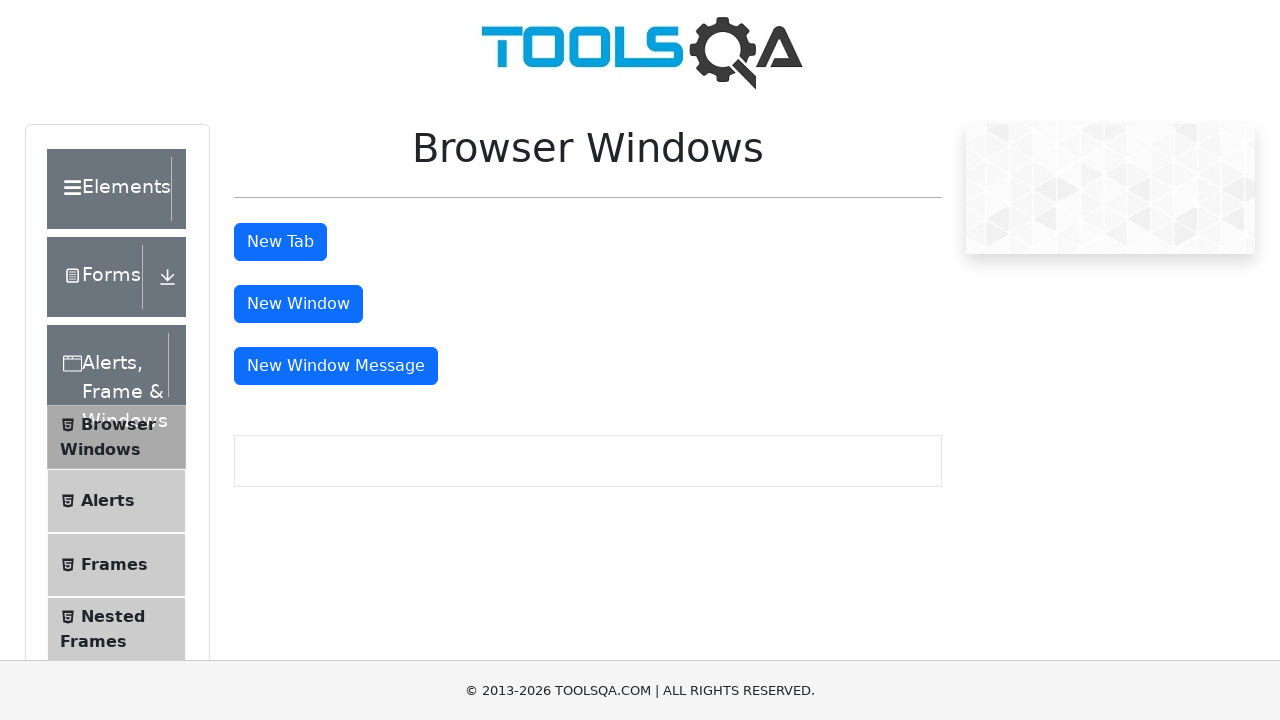

Clicked button to open new tab at (280, 242) on #tabButton
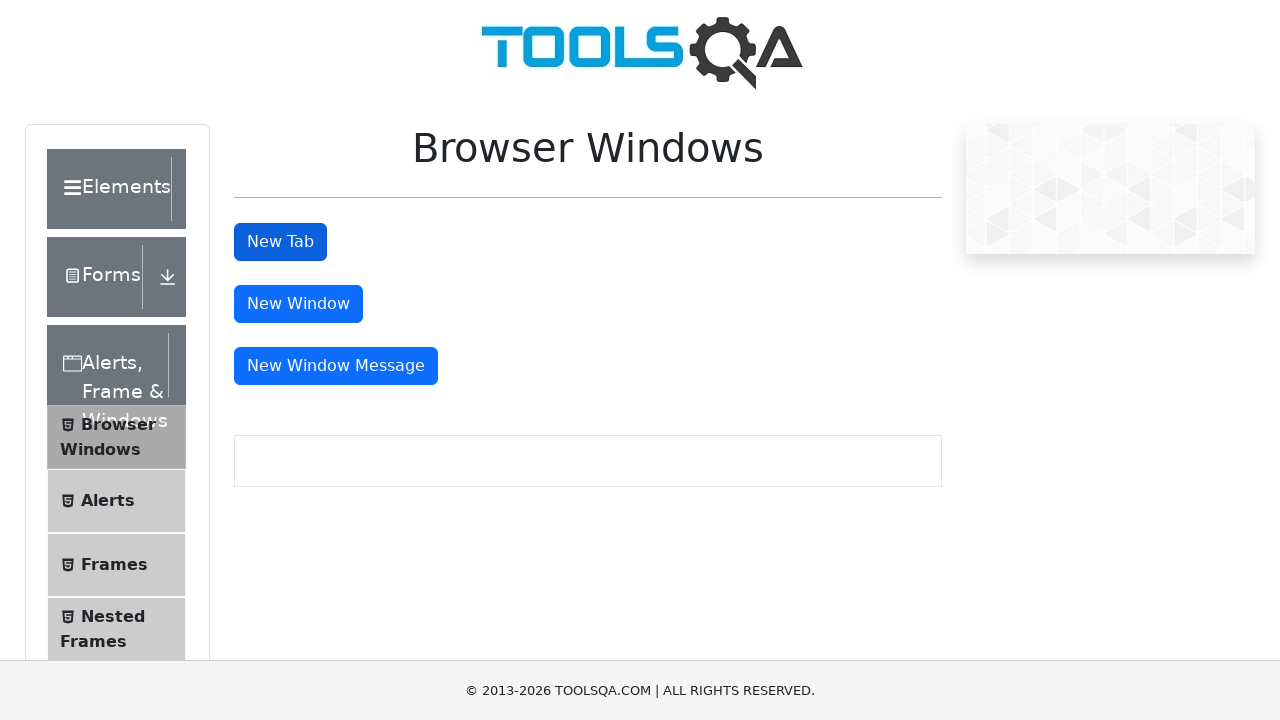

Retrieved all open pages/tabs from context
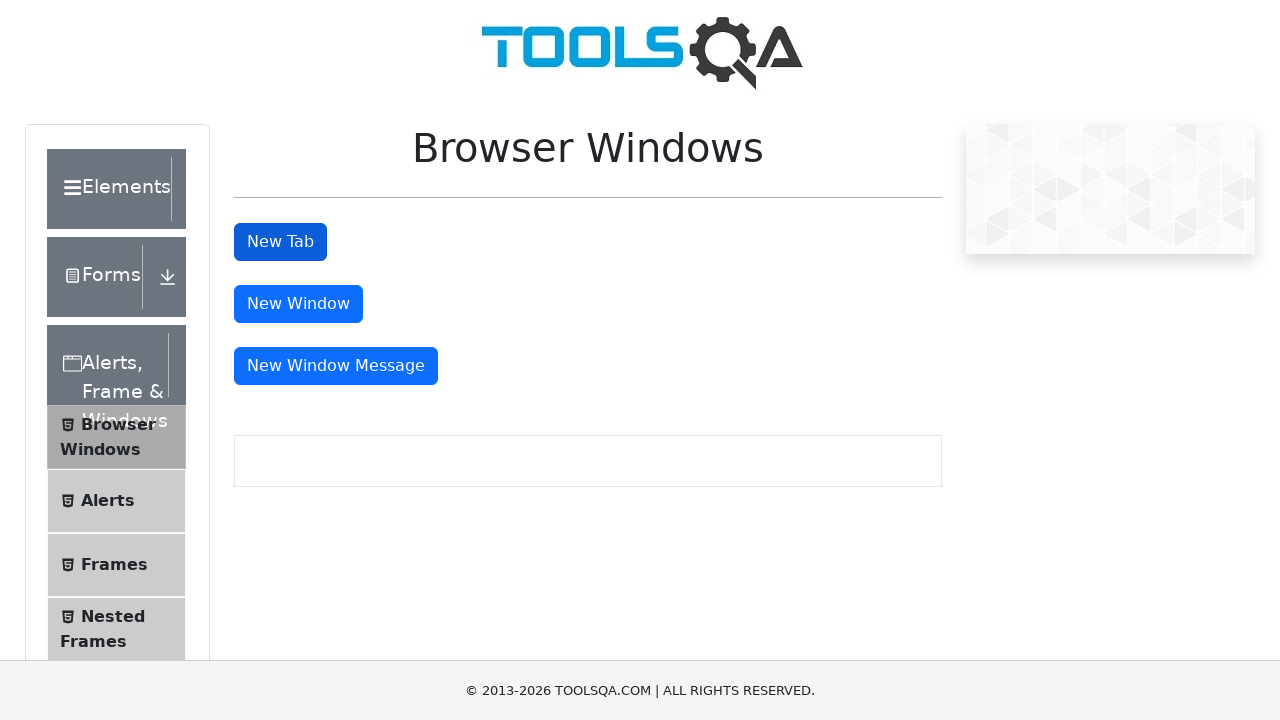

Switched to newly opened child tab (index 1)
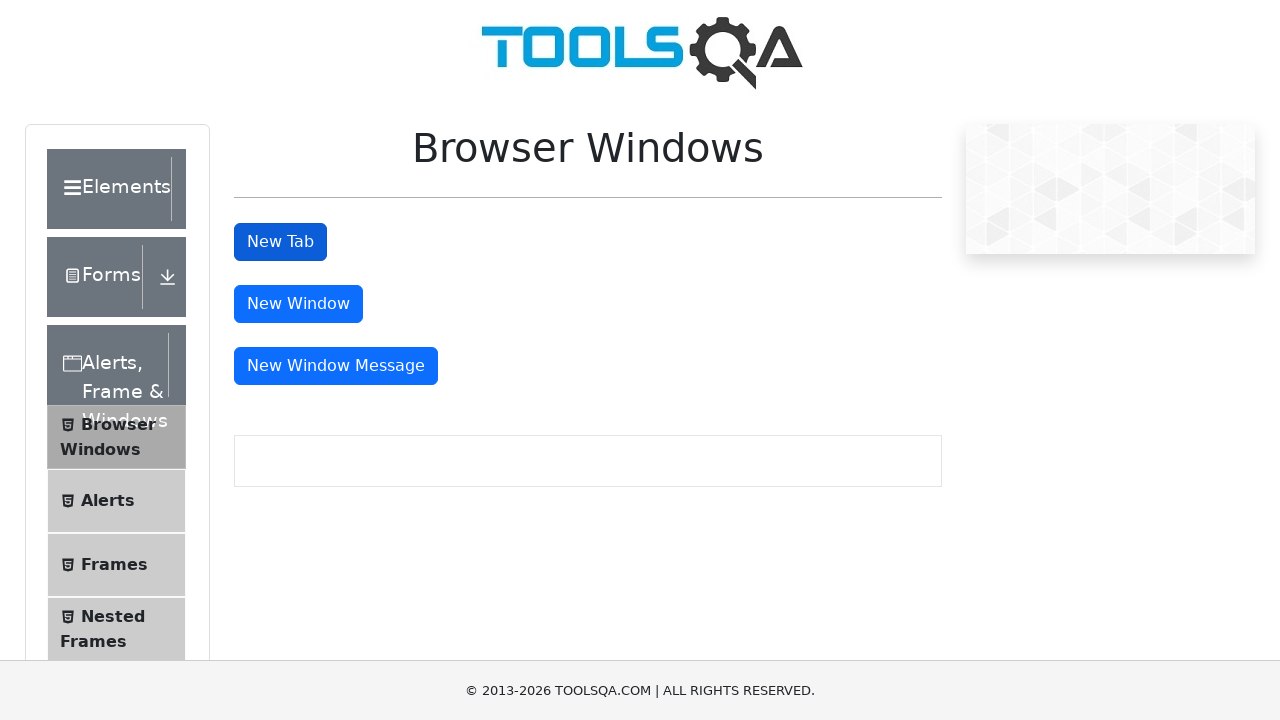

Waited for sample page heading to load in new tab
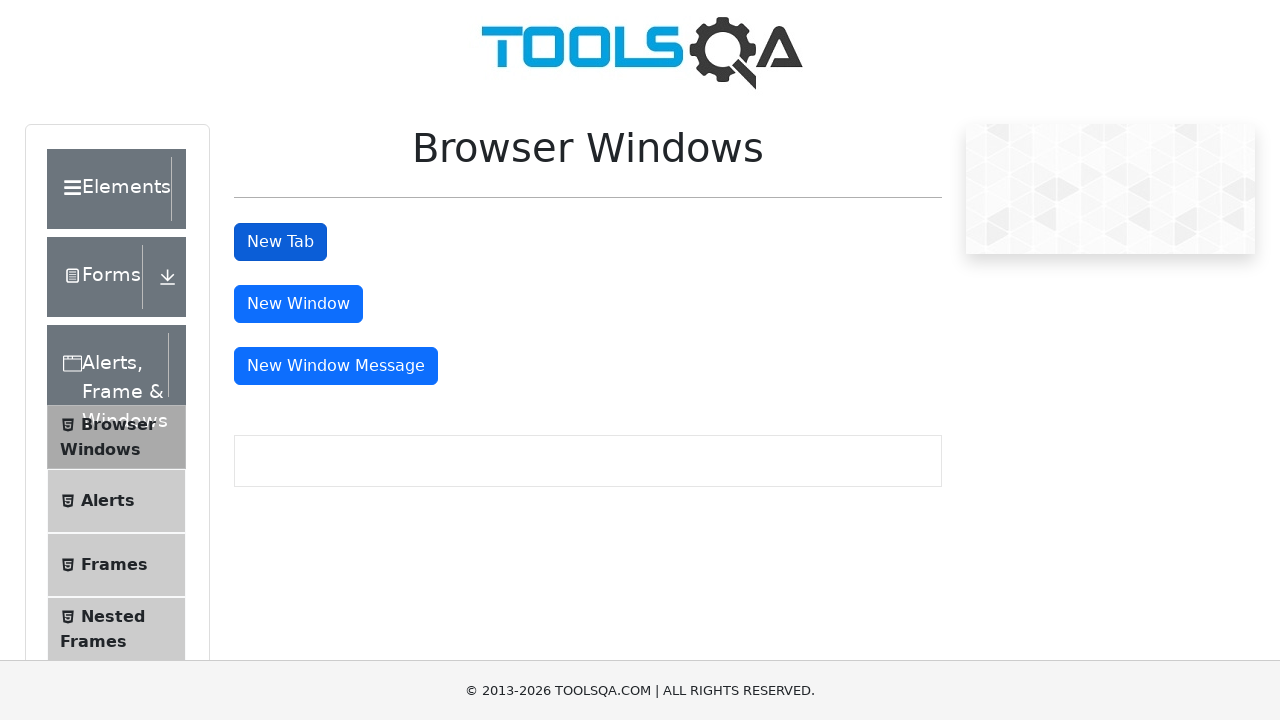

Verified content in new tab: 'This is a sample page'
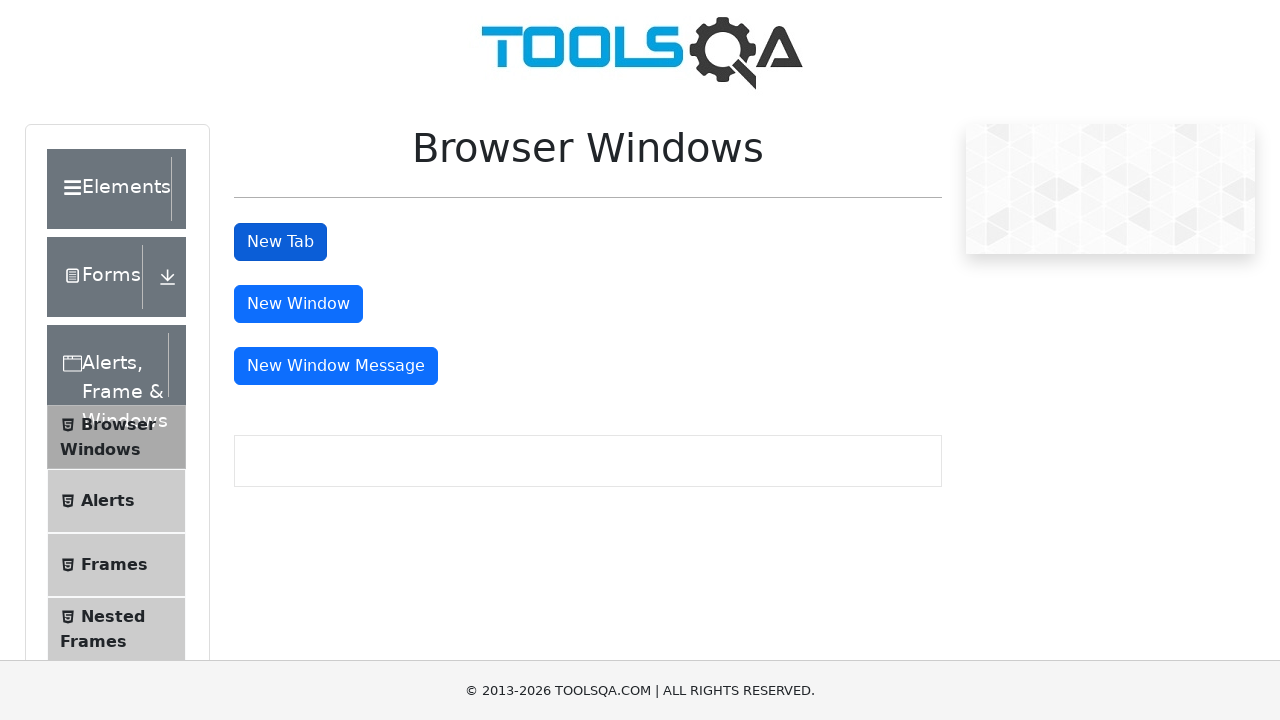

Closed the child tab
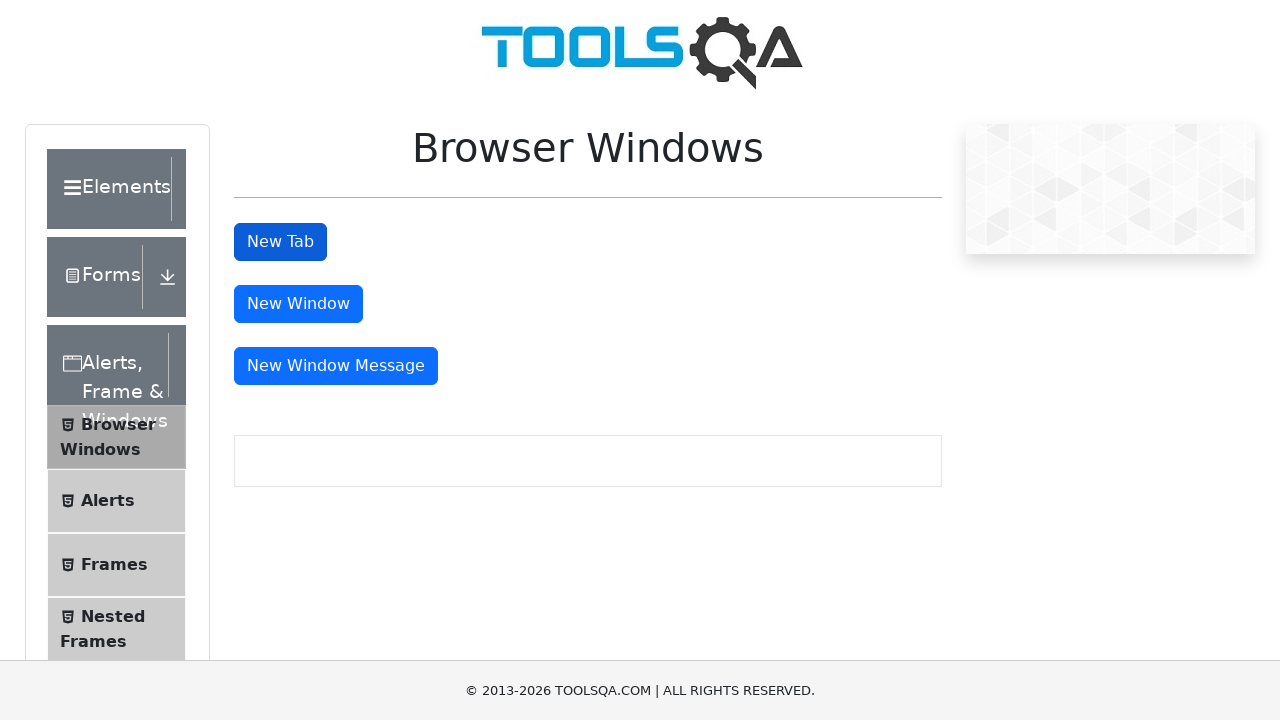

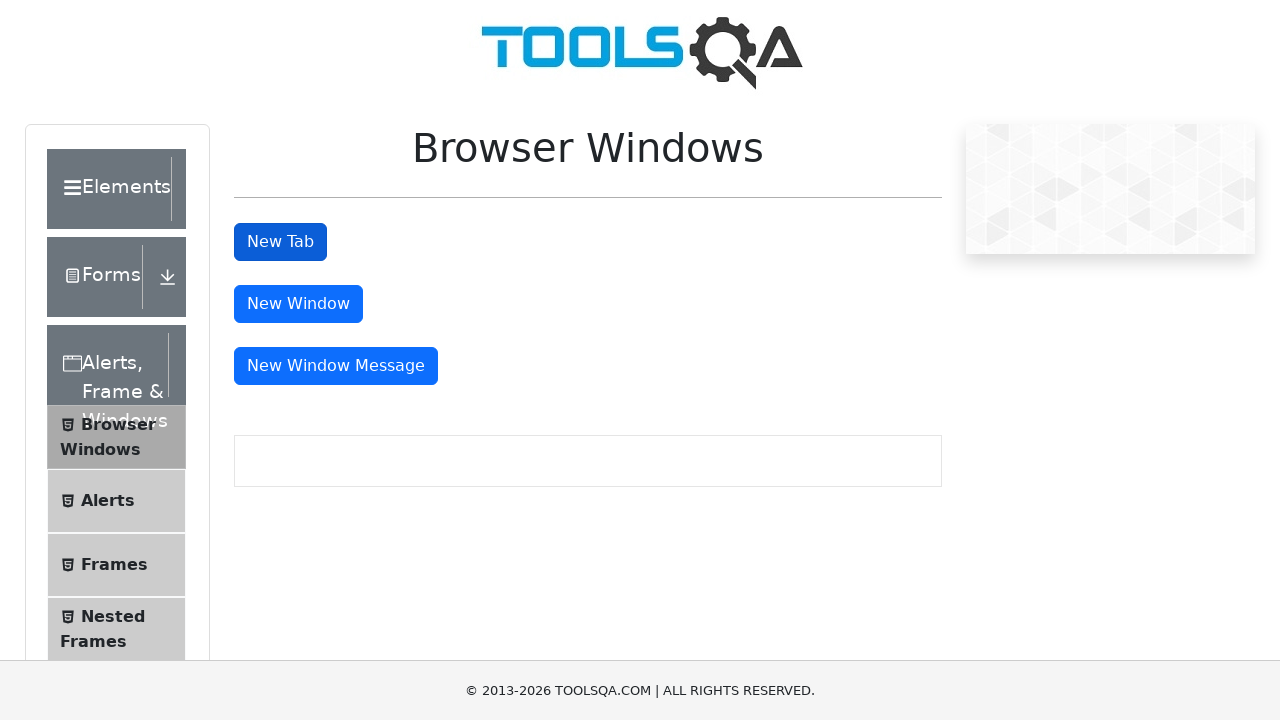